Tests clicking the second checkbox and verifying it is selected

Starting URL: https://rahulshettyacademy.com/AutomationPractice/

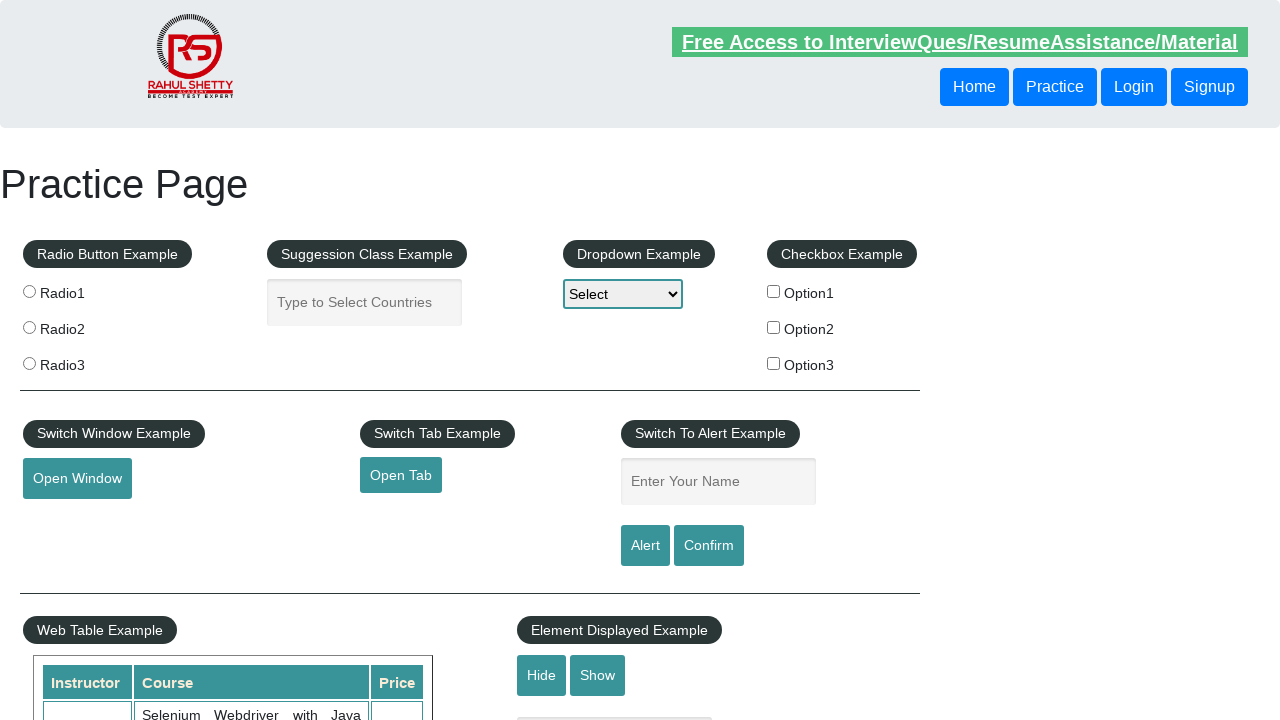

Clicked the second checkbox (option2) at (774, 327) on xpath=//input[@id='checkBoxOption2' and @value='option2']
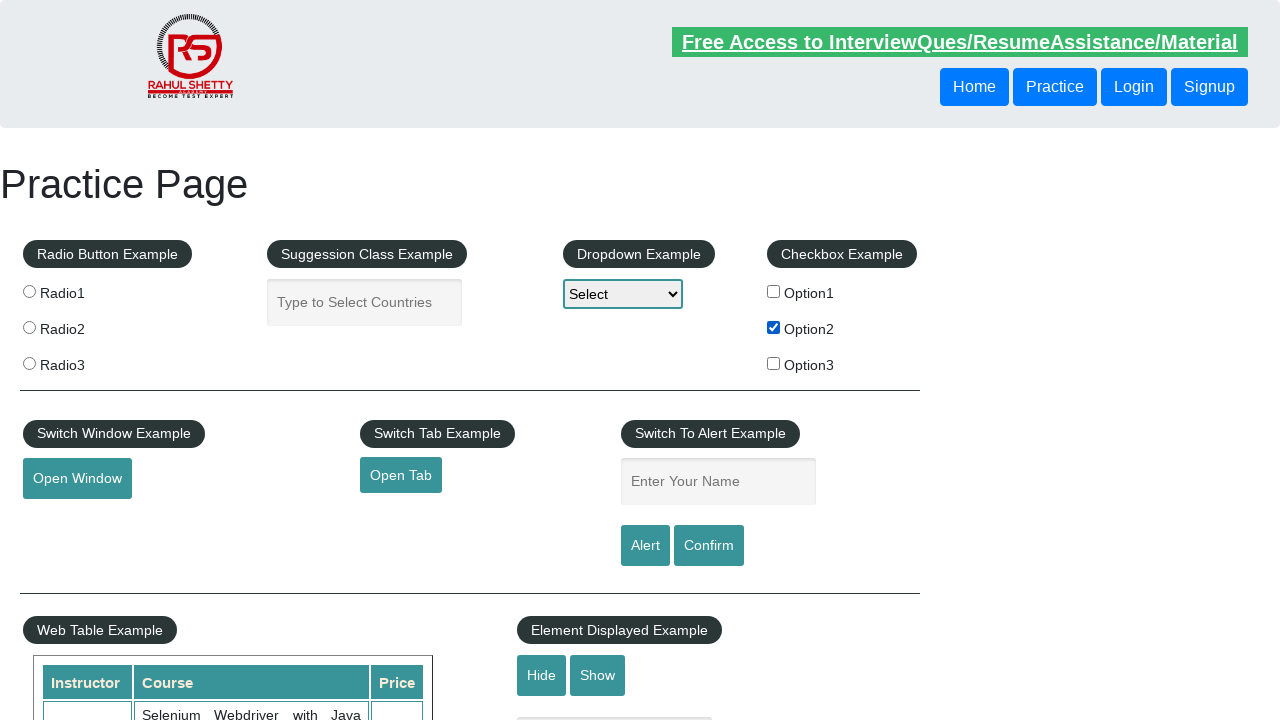

Verified that the second checkbox is selected
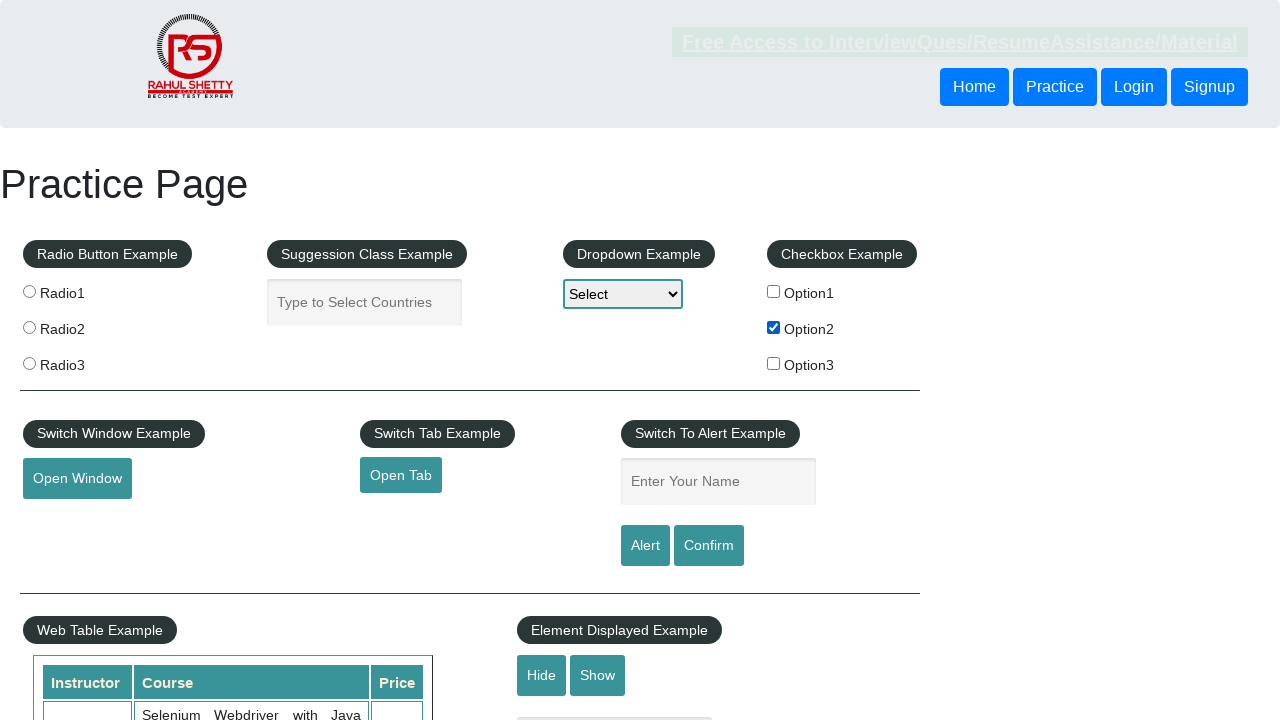

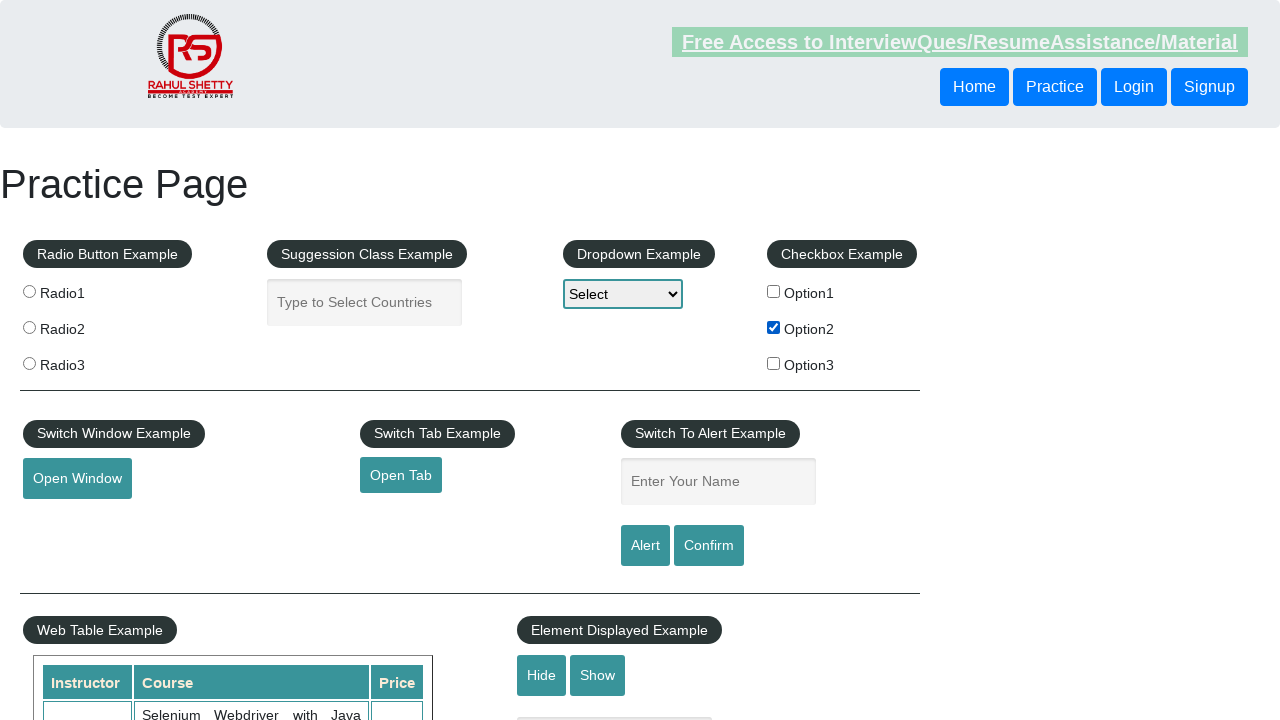